Tests dynamic loading functionality by clicking a start button and waiting for a dynamically loaded element to appear

Starting URL: https://the-internet.herokuapp.com/dynamic_loading/1

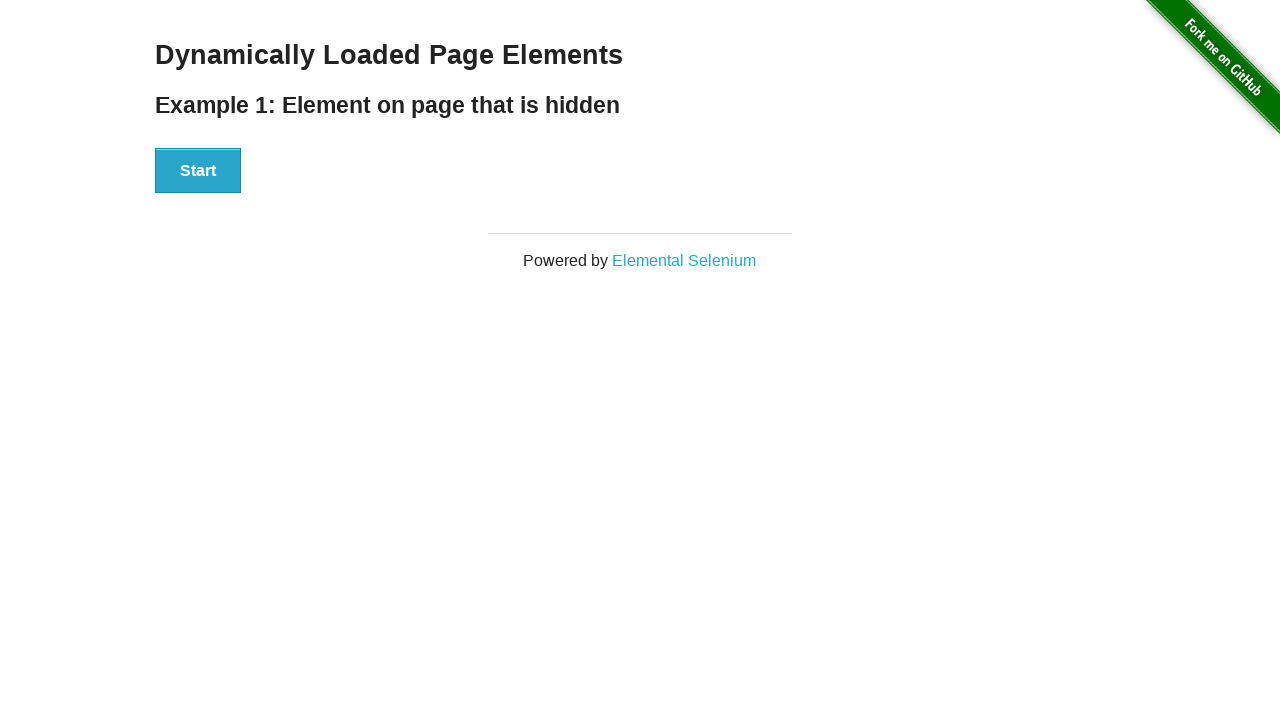

Clicked start button to begin dynamic loading at (198, 171) on div#start button
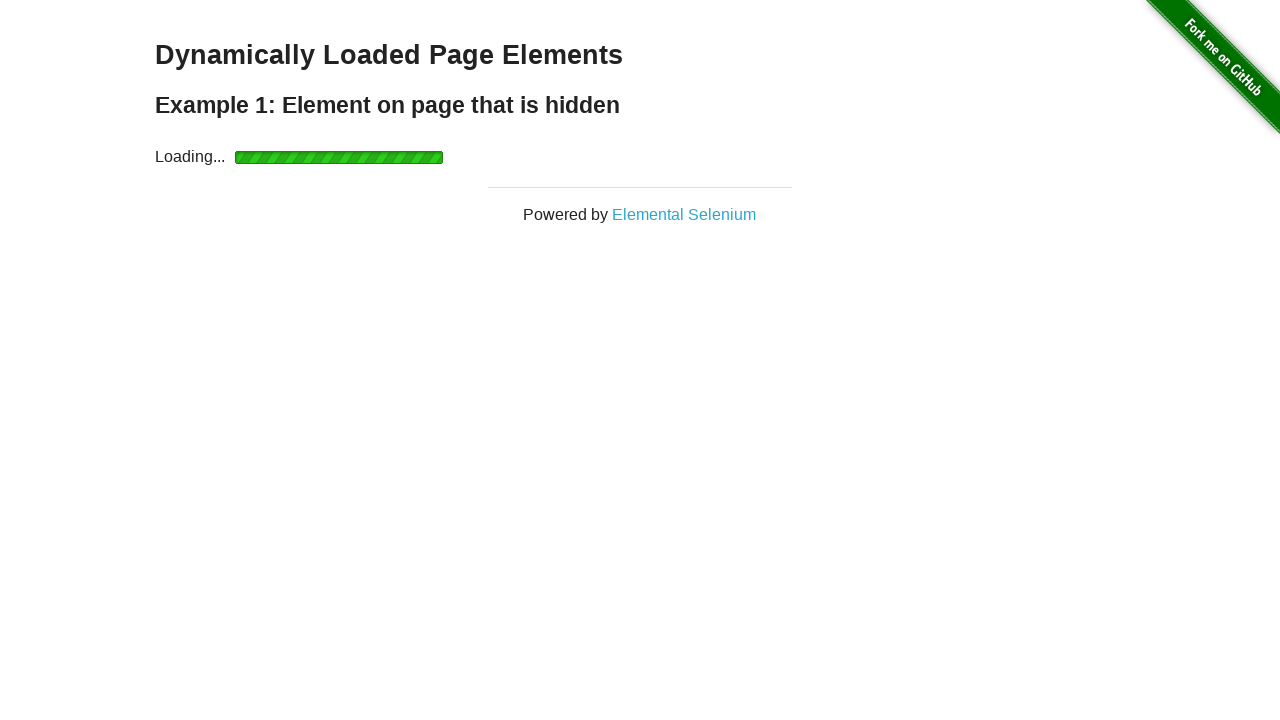

Dynamically loaded message appeared
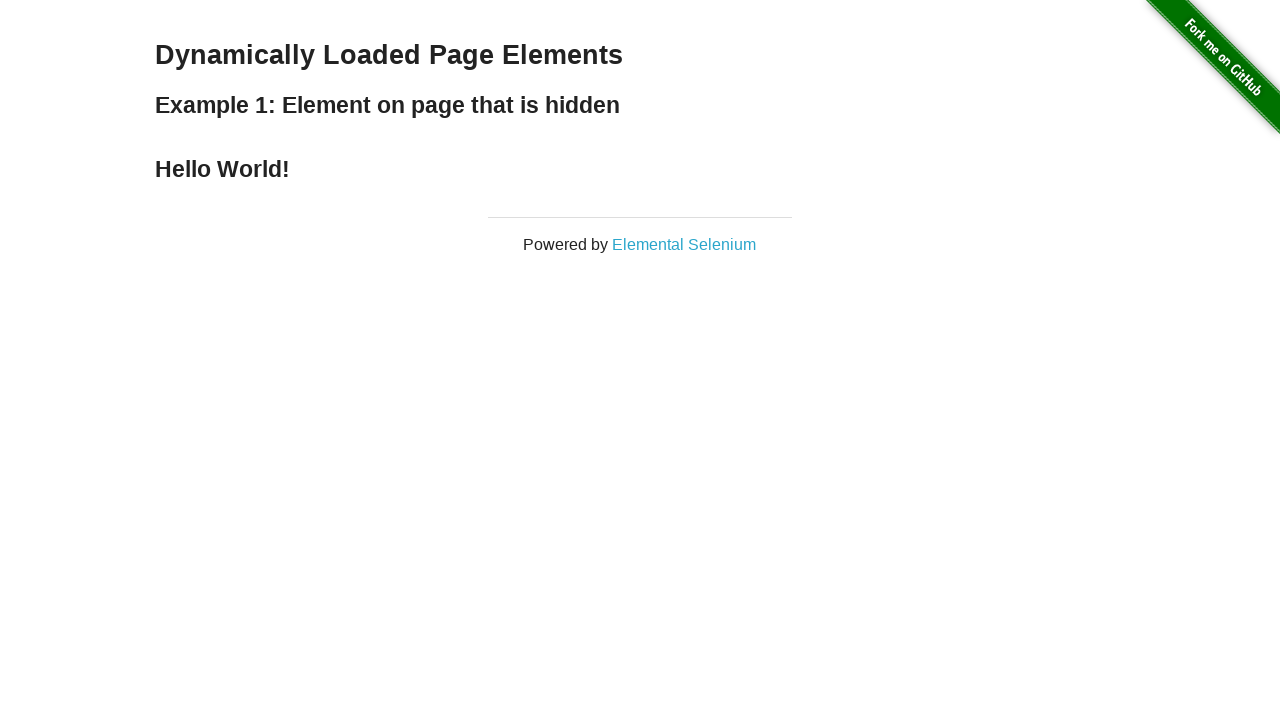

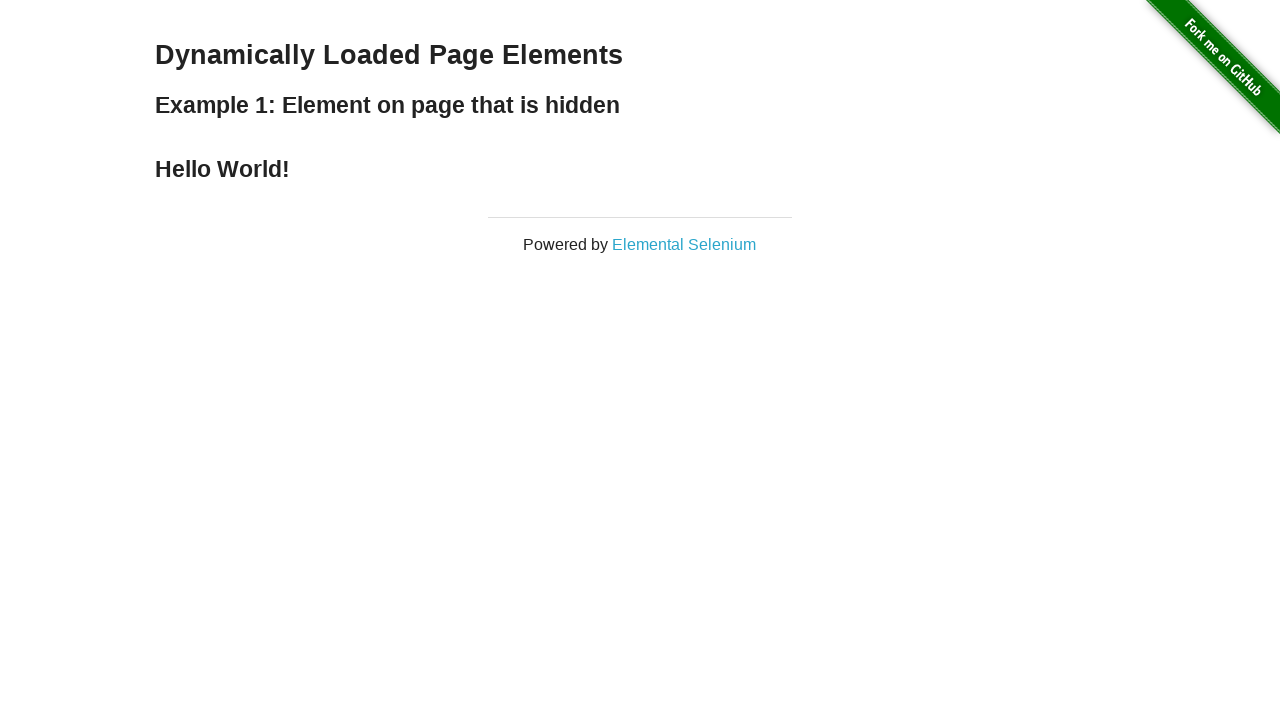